Tests extracting text content from a table cell, parsing specific words from it, and entering that extracted text into an input field on the page

Starting URL: https://rahulshettyacademy.com/AutomationPractice/

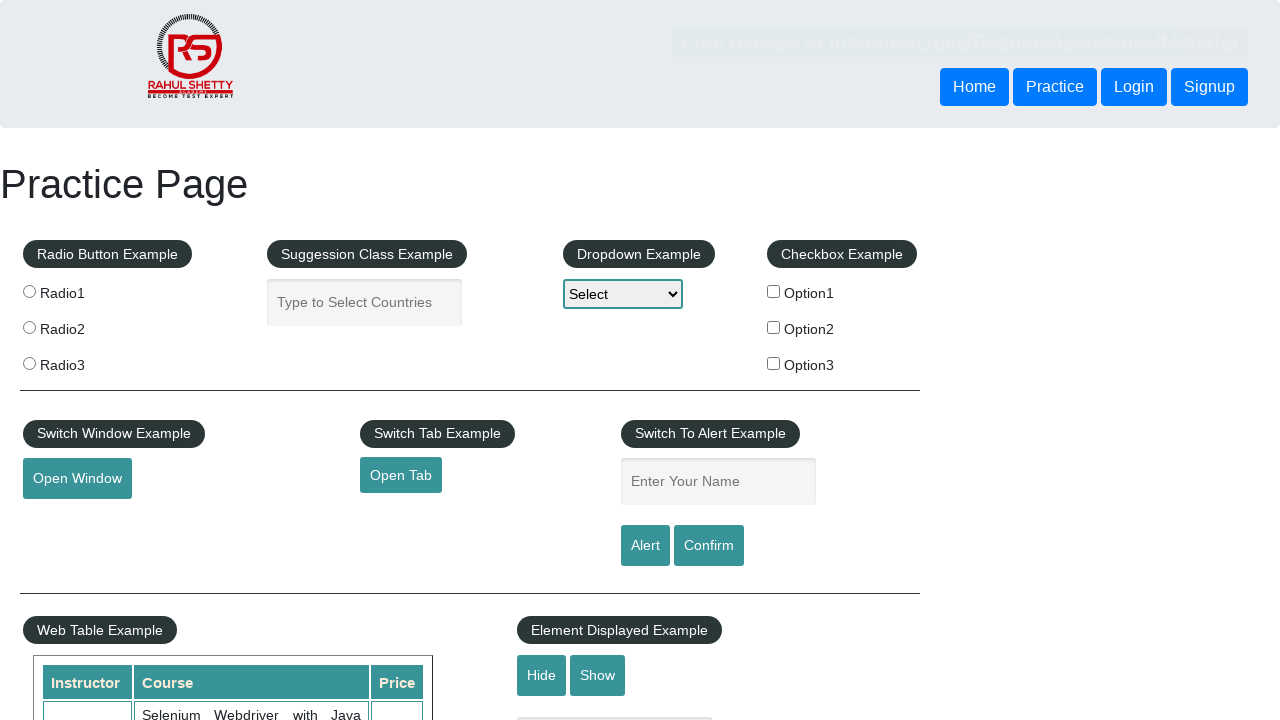

Waited for table with class 'table-display' to be visible
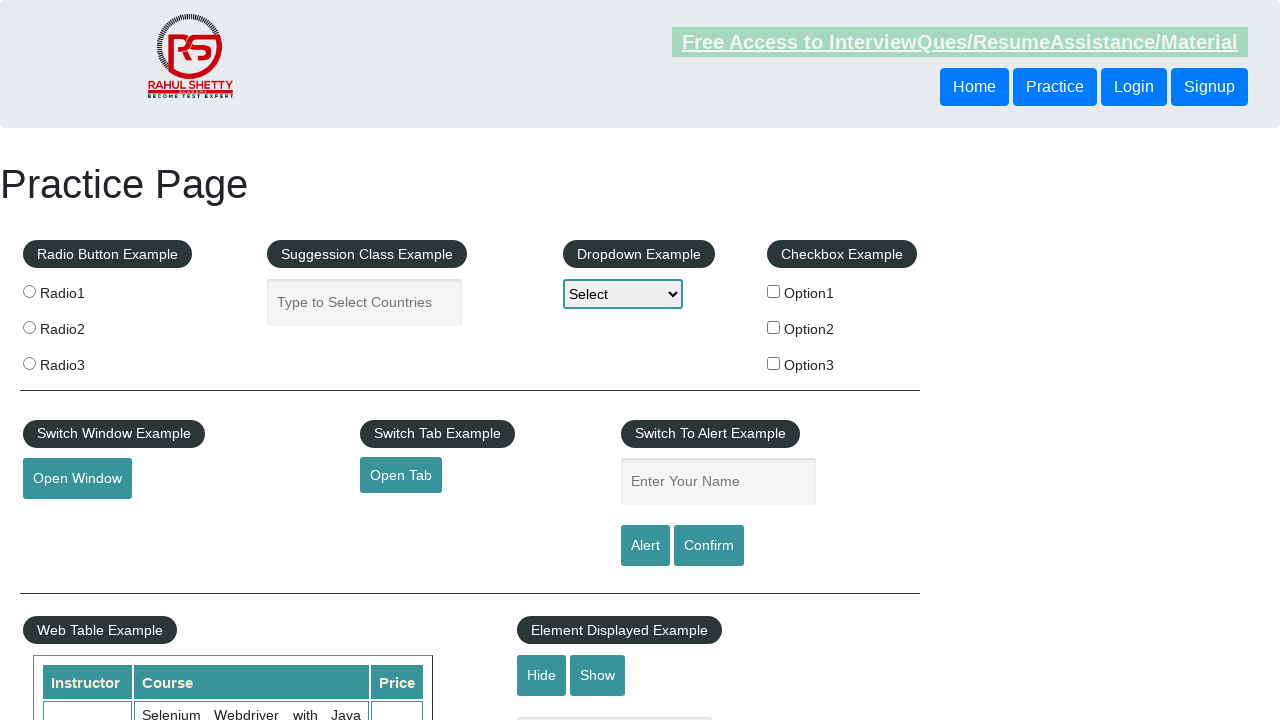

Extracted text content from table cell at row 2, column 2
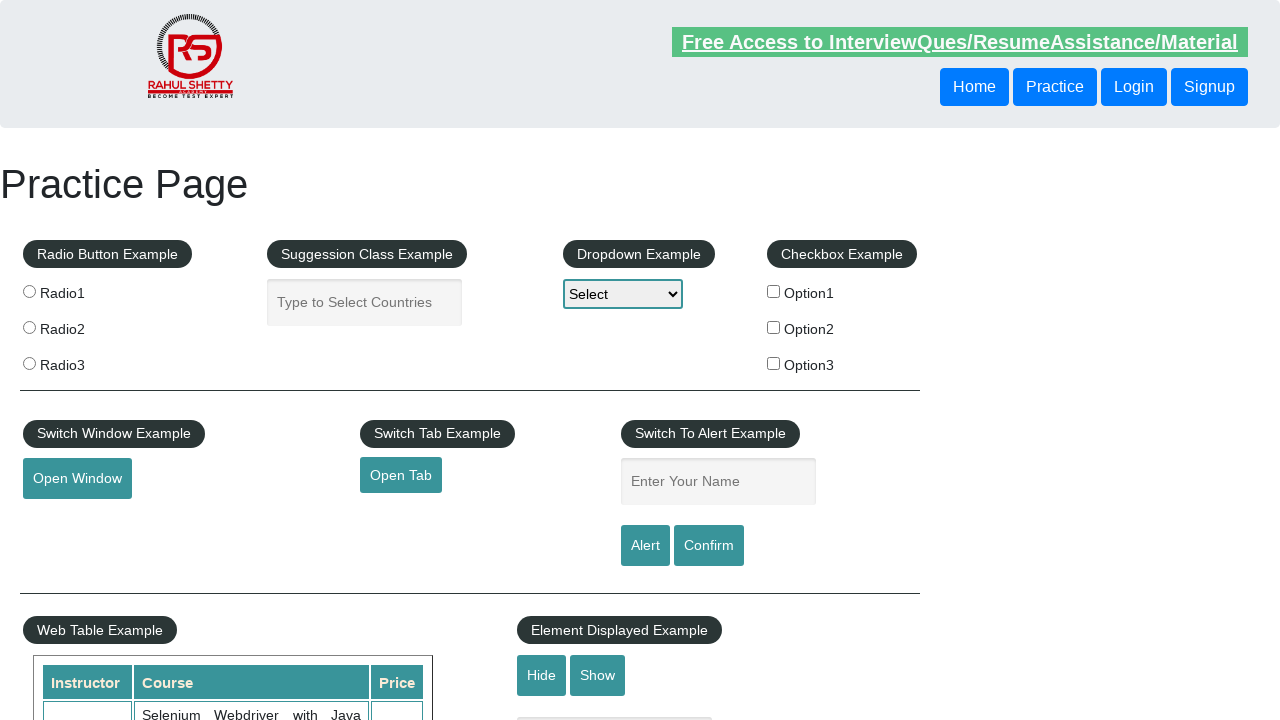

Parsed extracted text to get first 6 words after 'with'
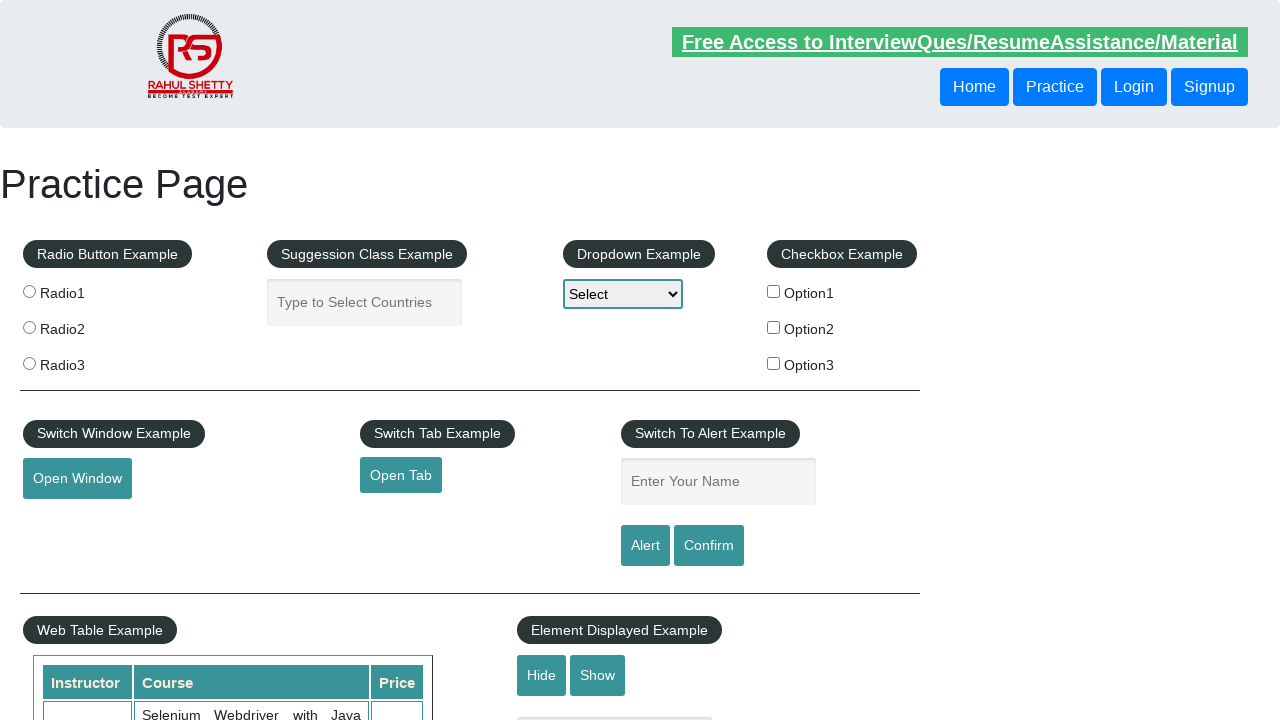

Filled name input field with extracted text: 'Java Basics + Advanced + Interview' on #name
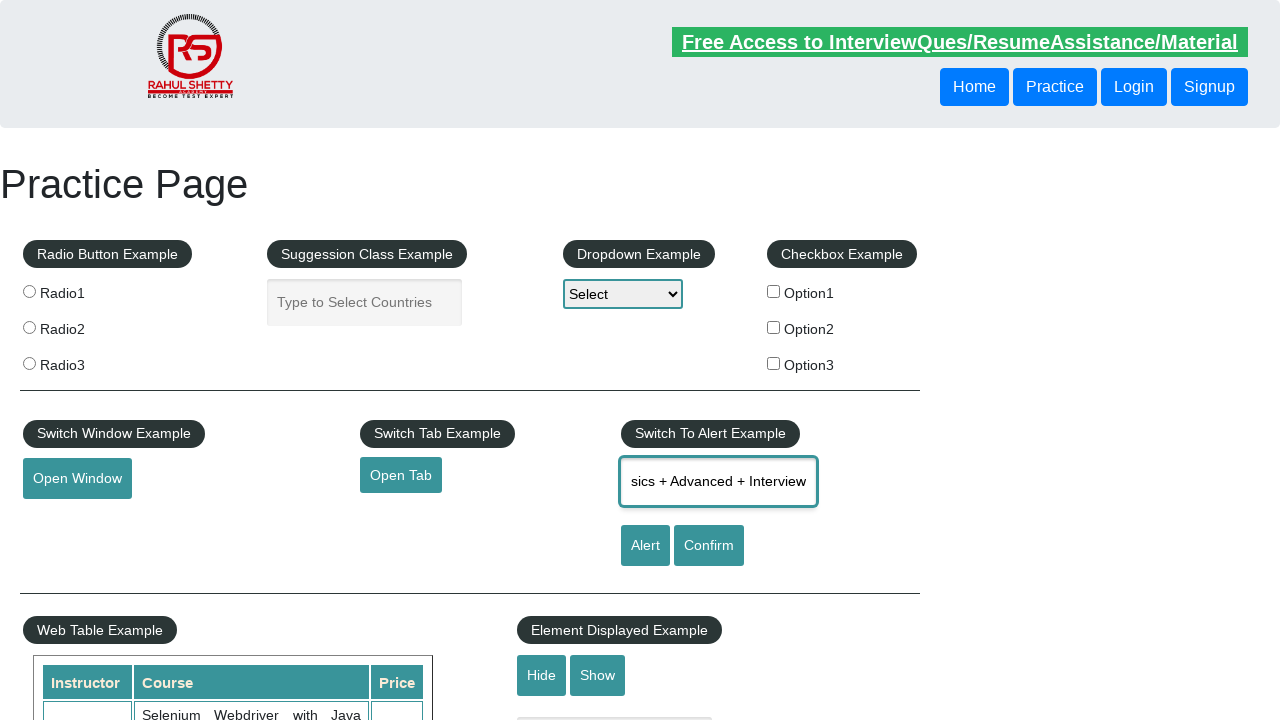

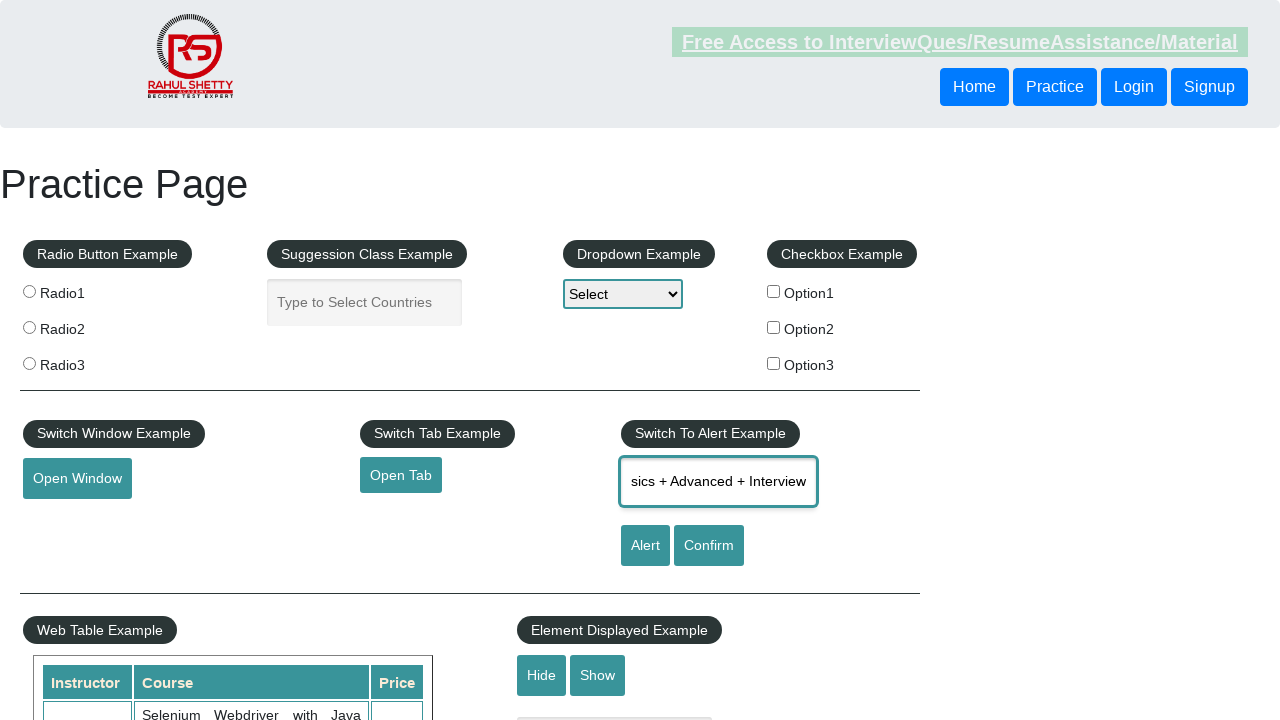